Tests editing a todo item by double-clicking, filling new text, and pressing Enter

Starting URL: https://demo.playwright.dev/todomvc

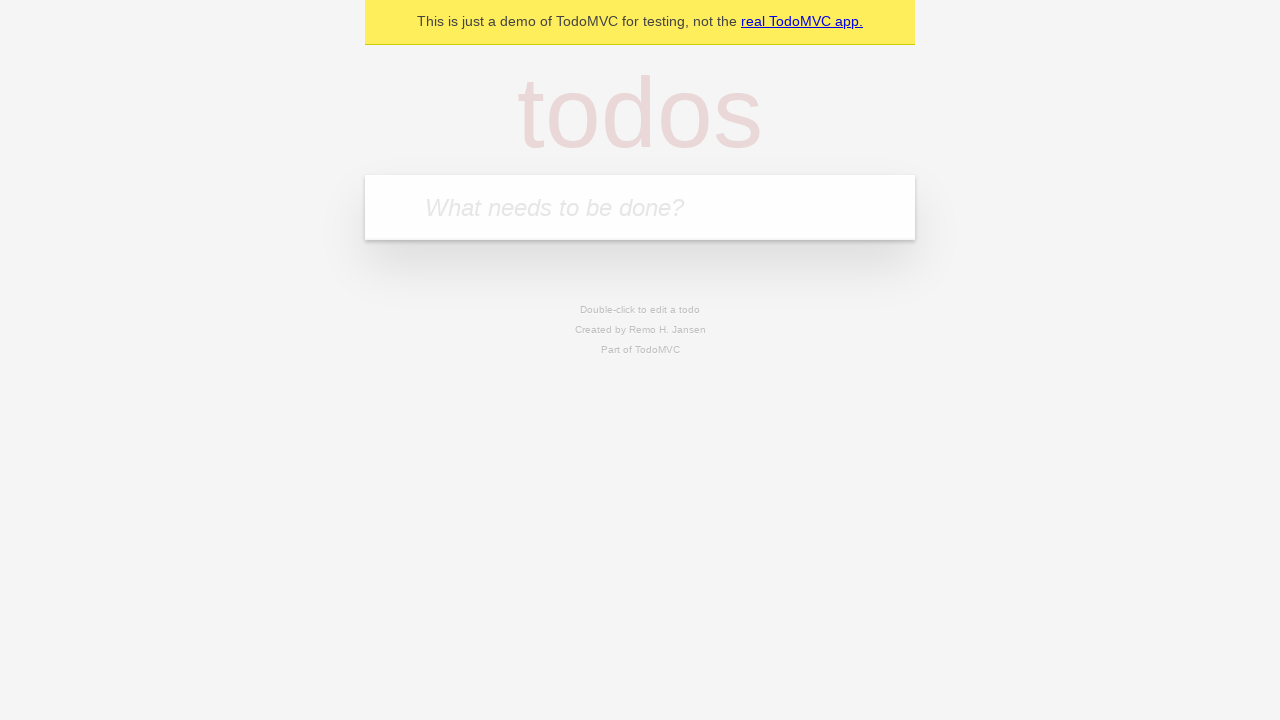

Filled new todo field with 'buy some cheese' on internal:attr=[placeholder="What needs to be done?"i]
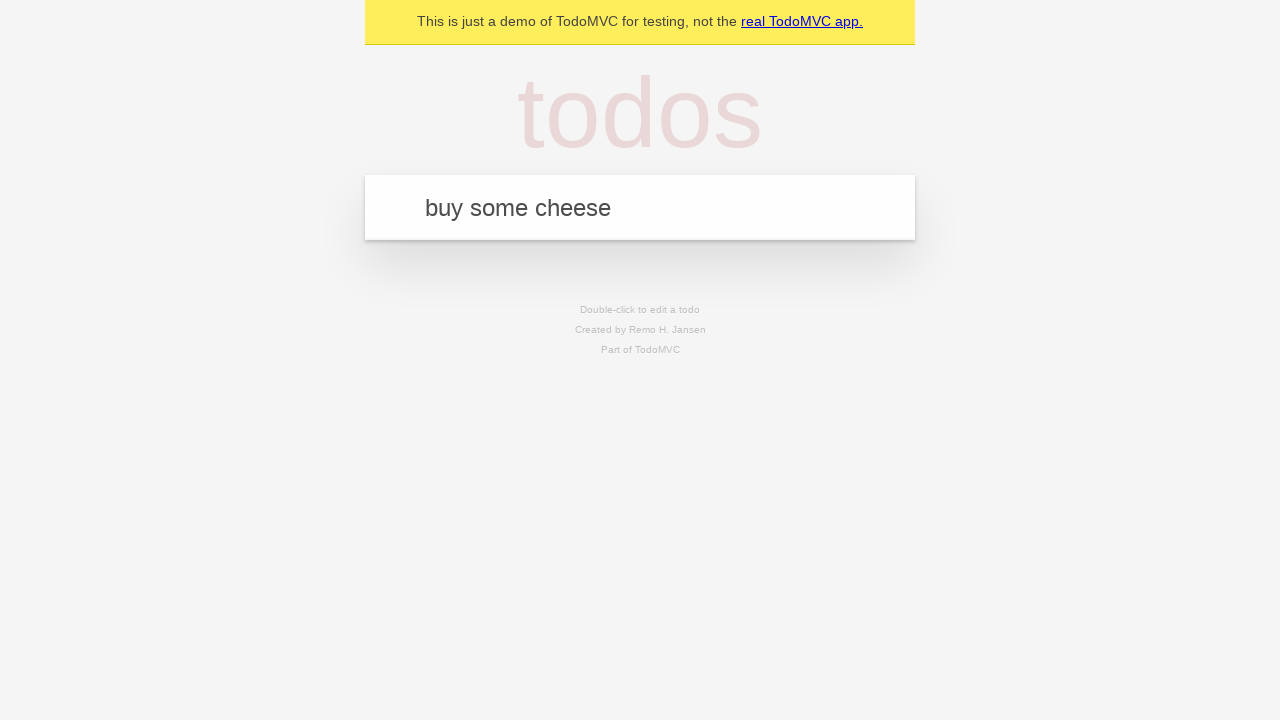

Pressed Enter to add todo 'buy some cheese' on internal:attr=[placeholder="What needs to be done?"i]
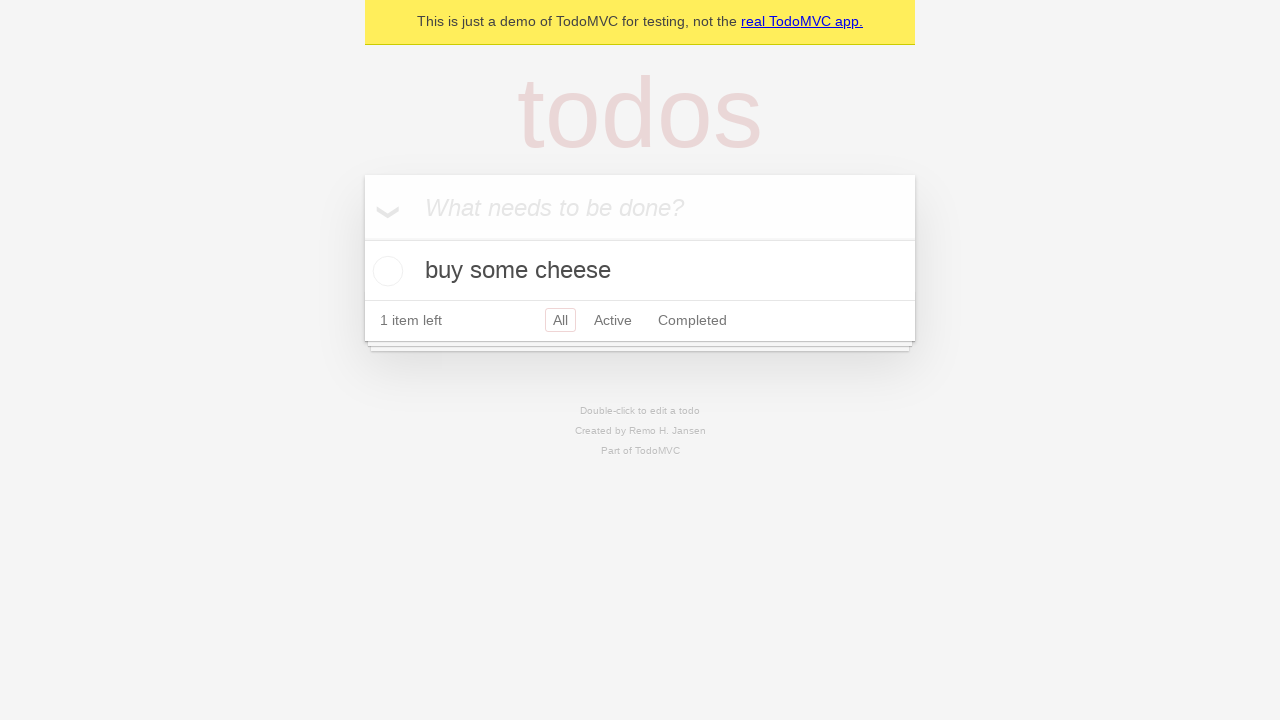

Filled new todo field with 'feed the cat' on internal:attr=[placeholder="What needs to be done?"i]
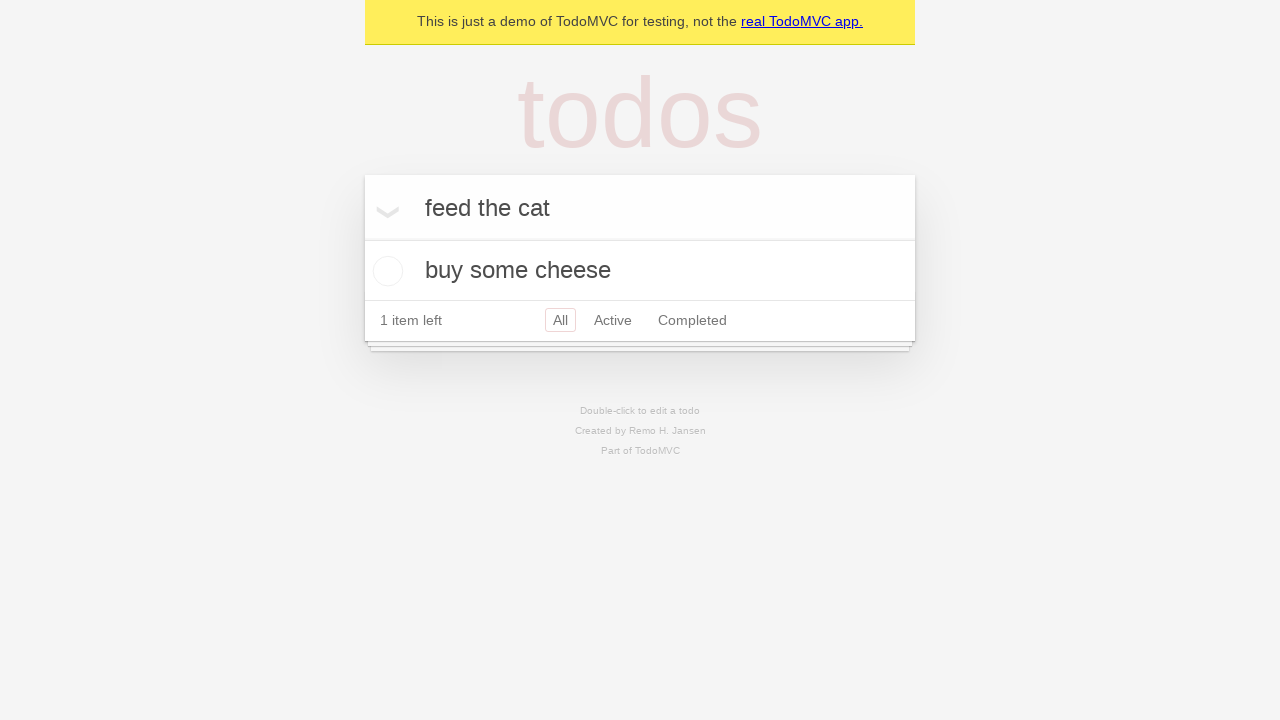

Pressed Enter to add todo 'feed the cat' on internal:attr=[placeholder="What needs to be done?"i]
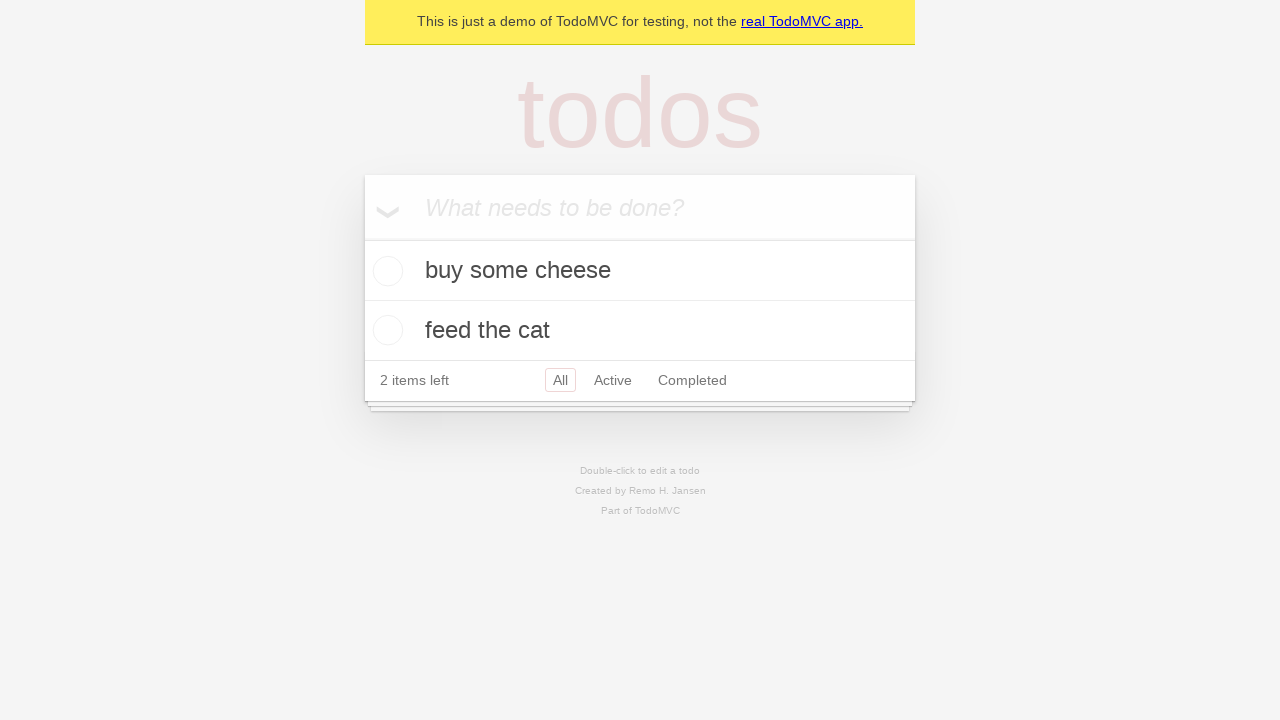

Filled new todo field with 'book a doctors appointment' on internal:attr=[placeholder="What needs to be done?"i]
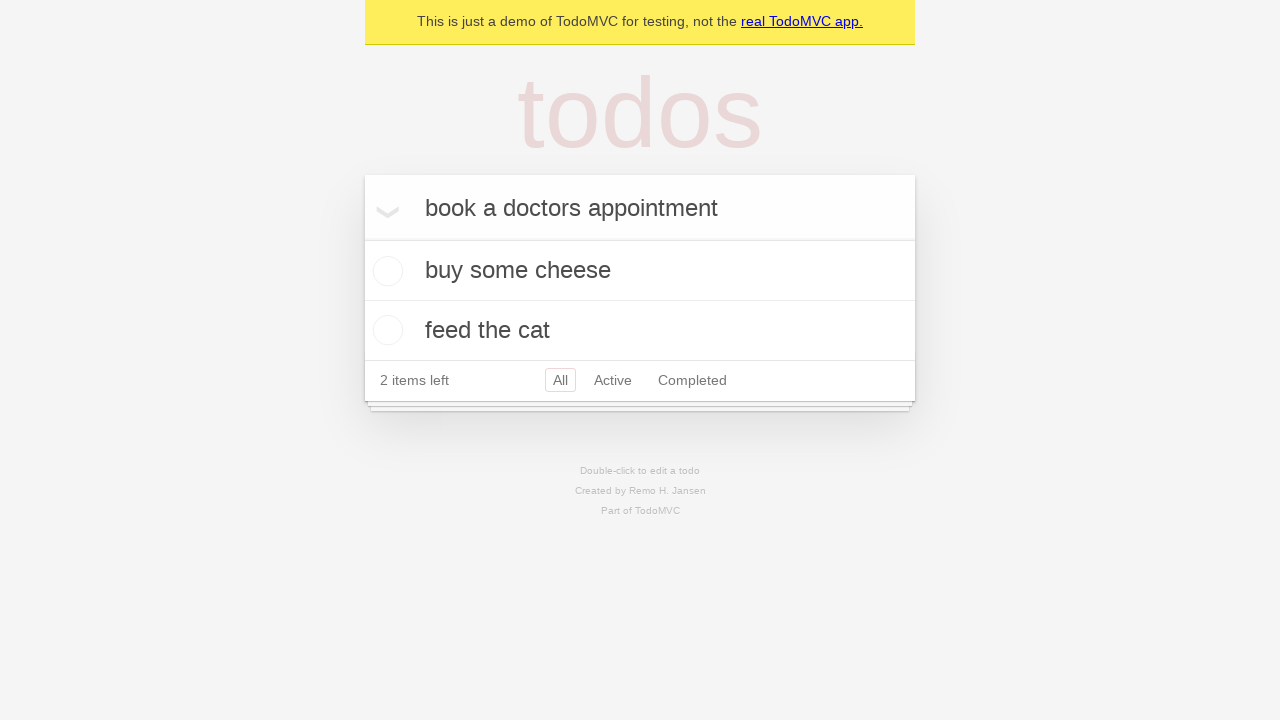

Pressed Enter to add todo 'book a doctors appointment' on internal:attr=[placeholder="What needs to be done?"i]
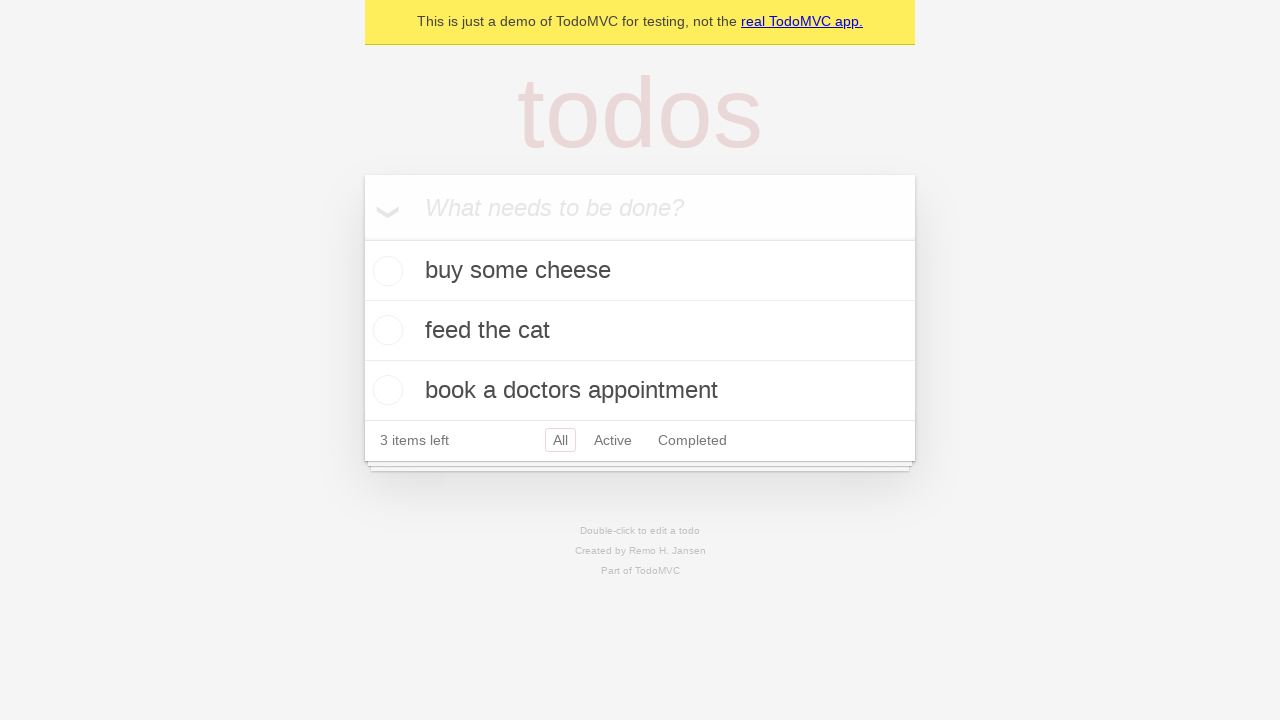

Located all todo items
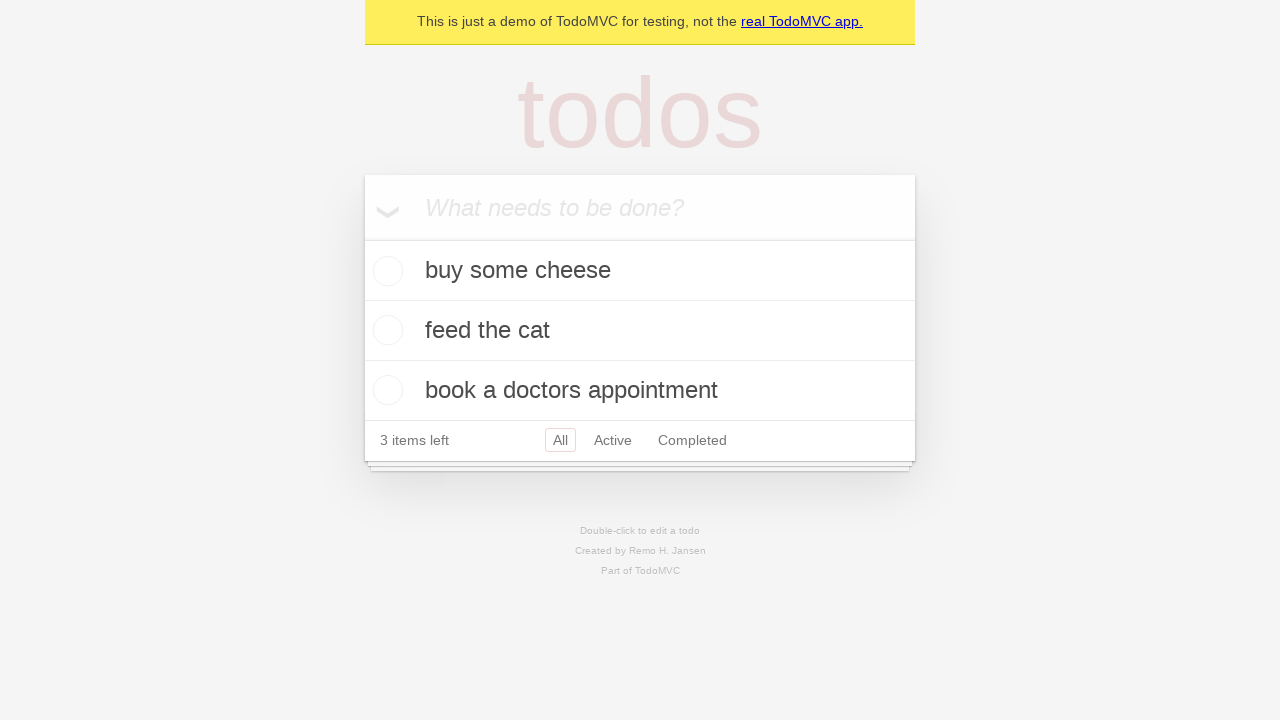

Selected second todo item
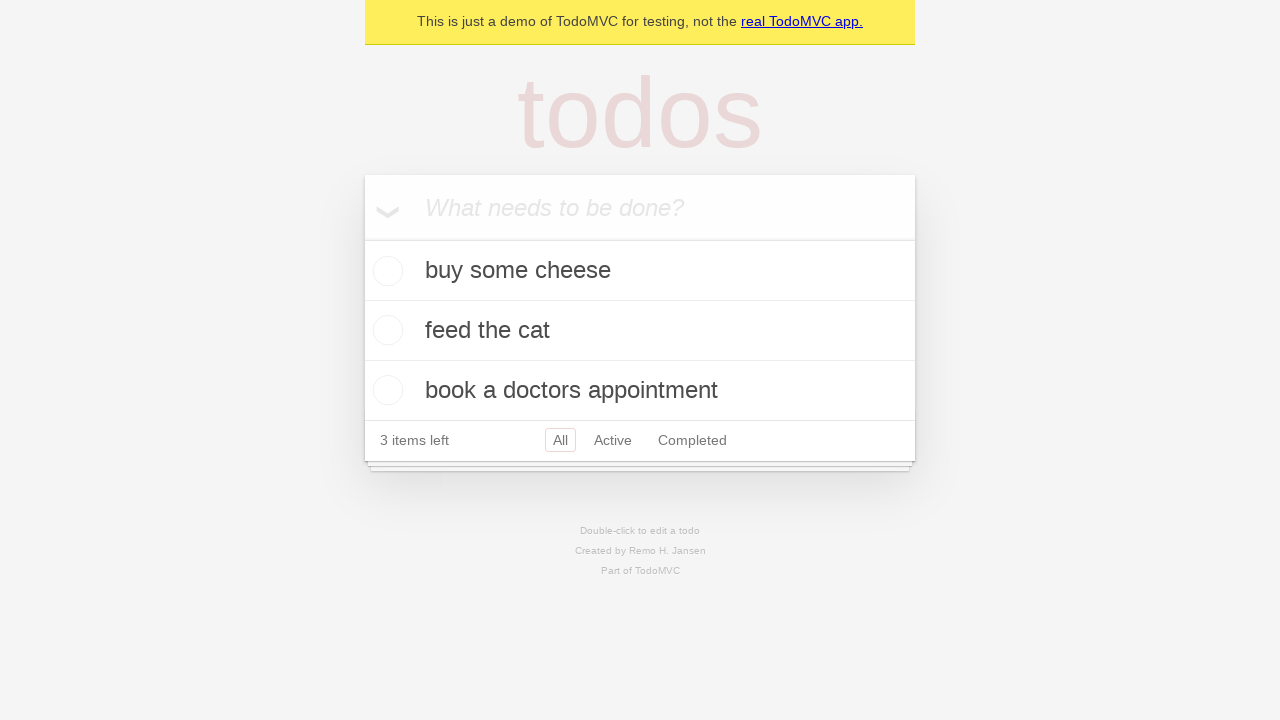

Double-clicked second todo item to enter edit mode at (640, 331) on internal:testid=[data-testid="todo-item"s] >> nth=1
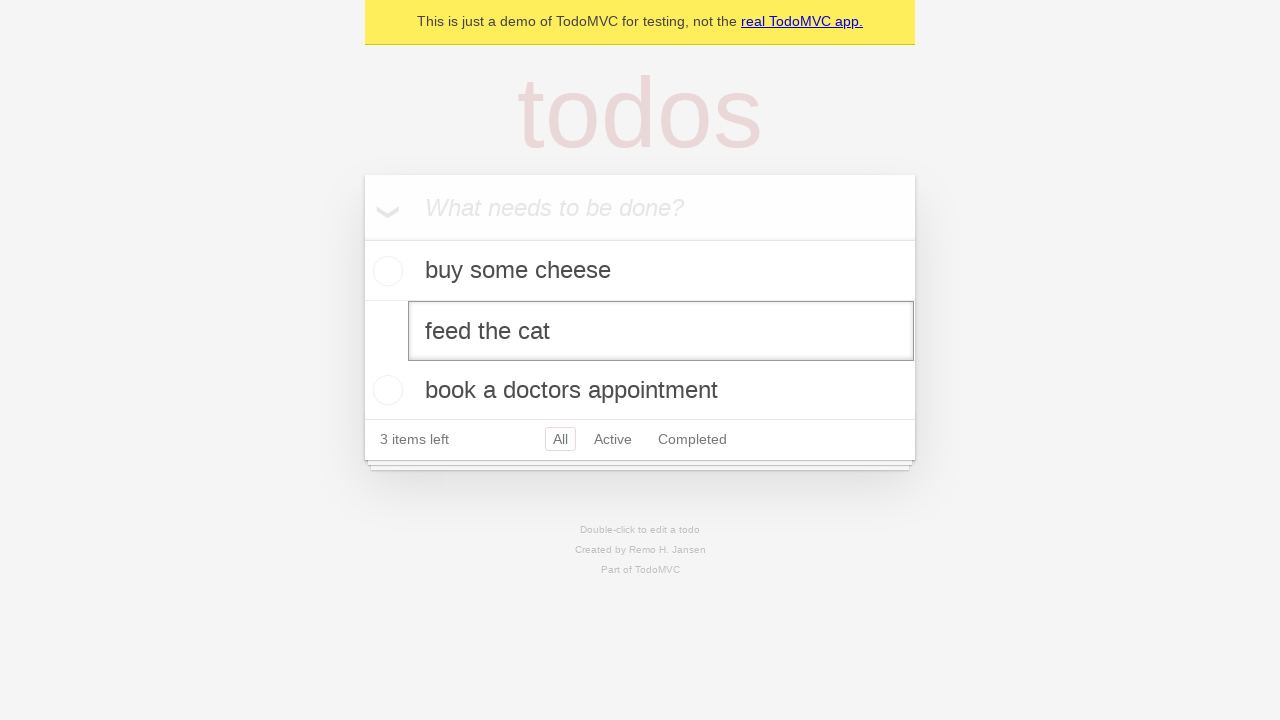

Filled edit textbox with 'buy some sausages' on internal:testid=[data-testid="todo-item"s] >> nth=1 >> internal:role=textbox[nam
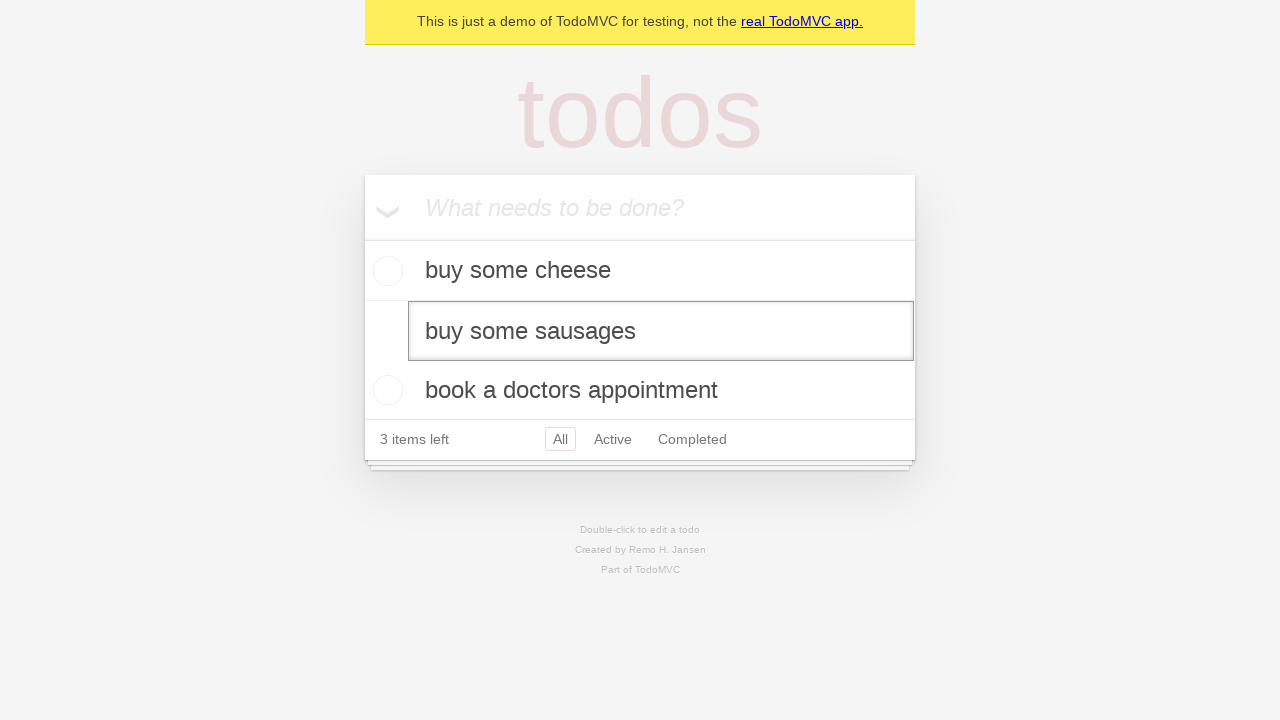

Pressed Enter to confirm todo edit on internal:testid=[data-testid="todo-item"s] >> nth=1 >> internal:role=textbox[nam
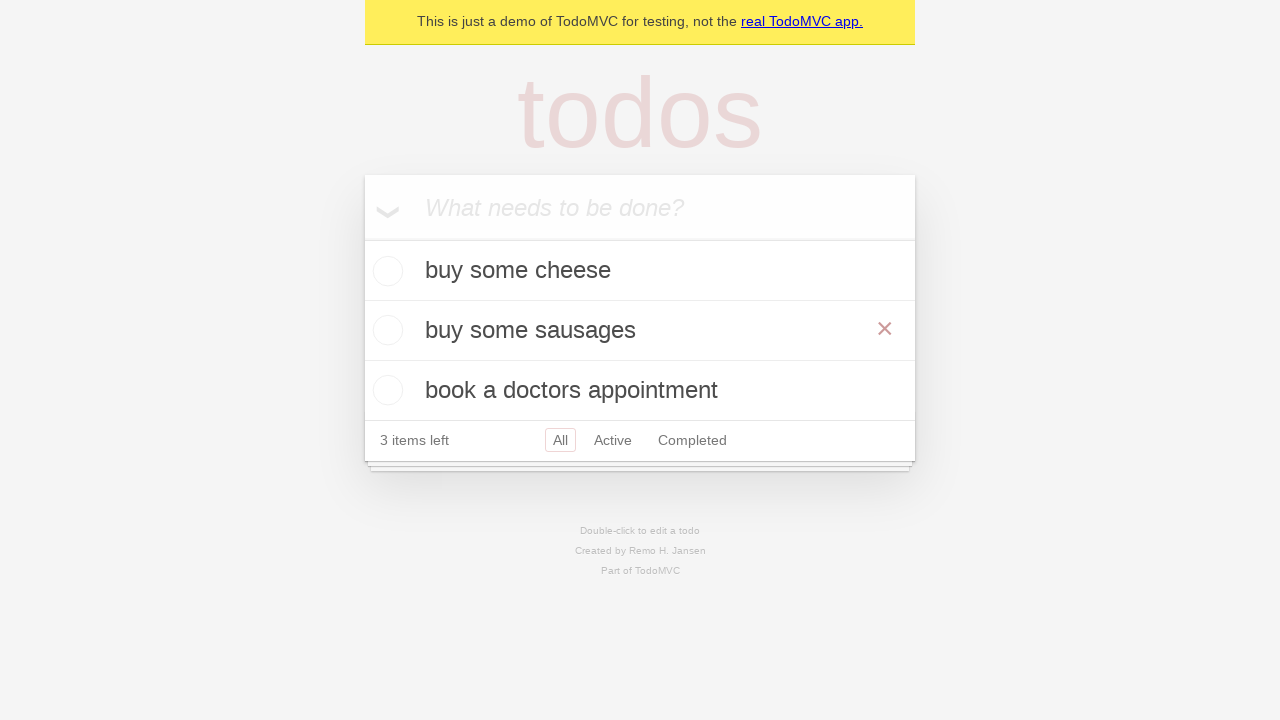

Verified all todo items have correct text after edit
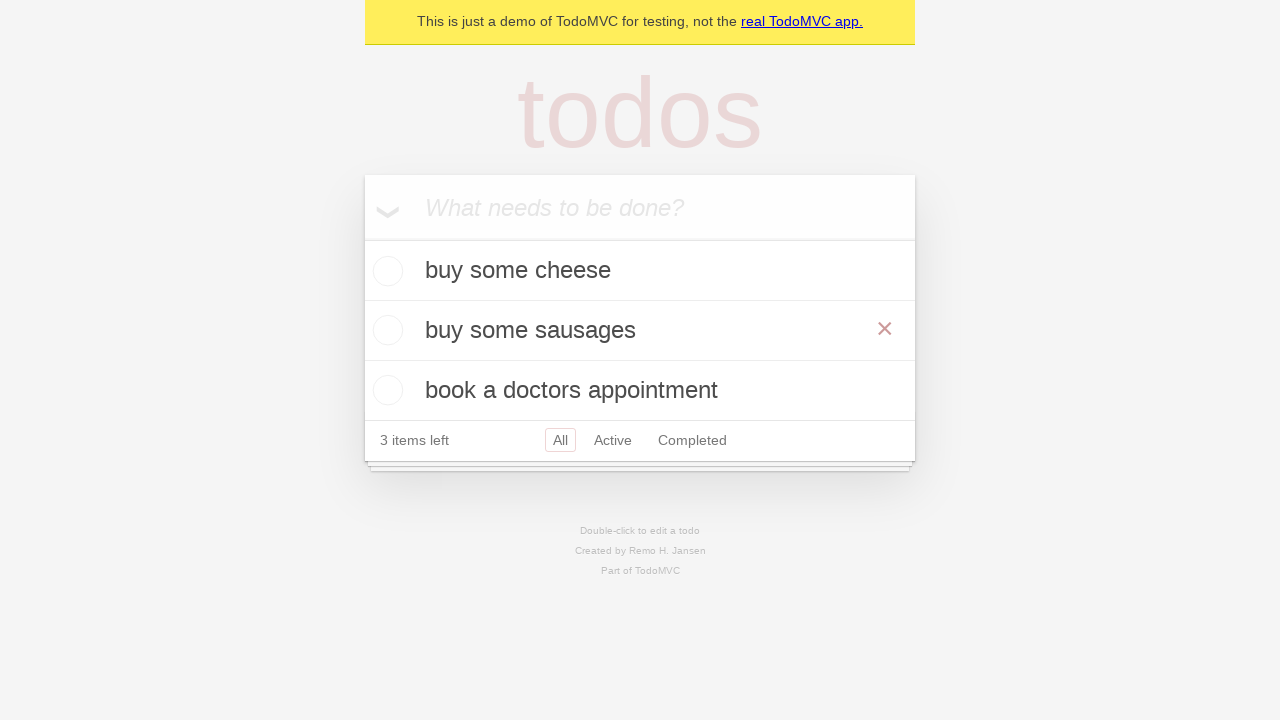

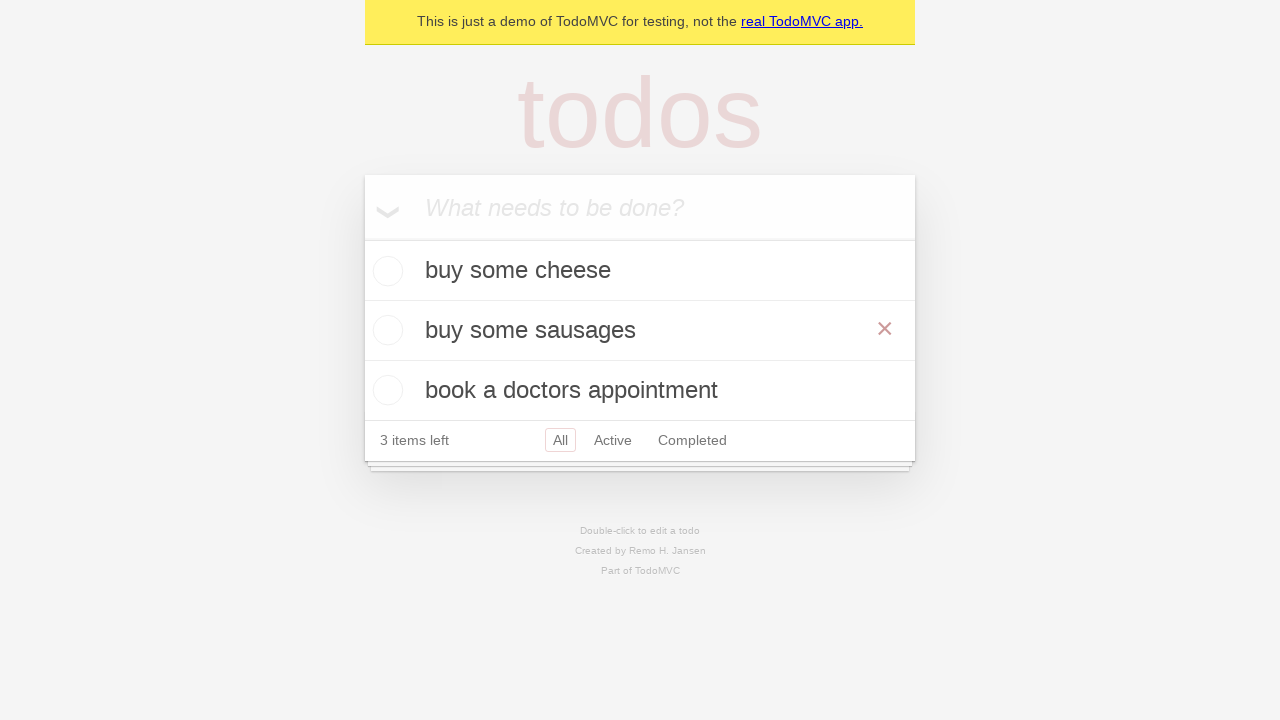